Navigates to OpenWeatherMap homepage and verifies the URL

Starting URL: https://openweathermap.org/

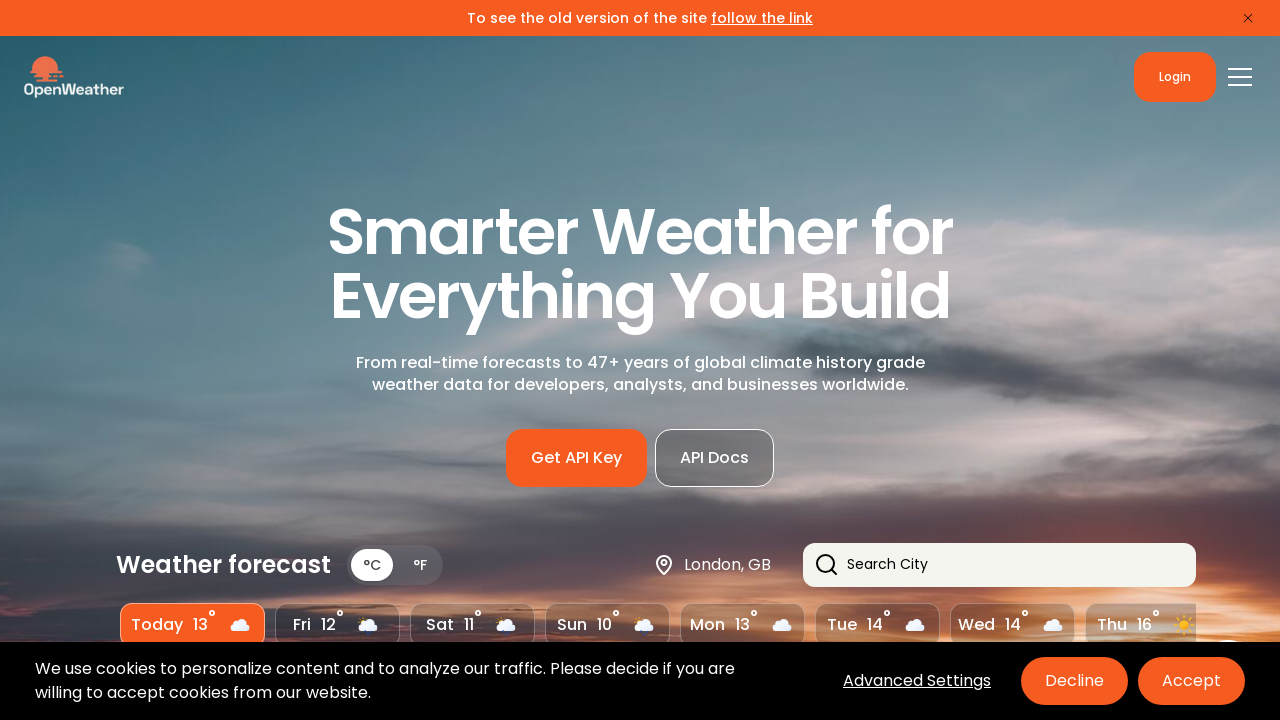

Set viewport size to 1920x1080
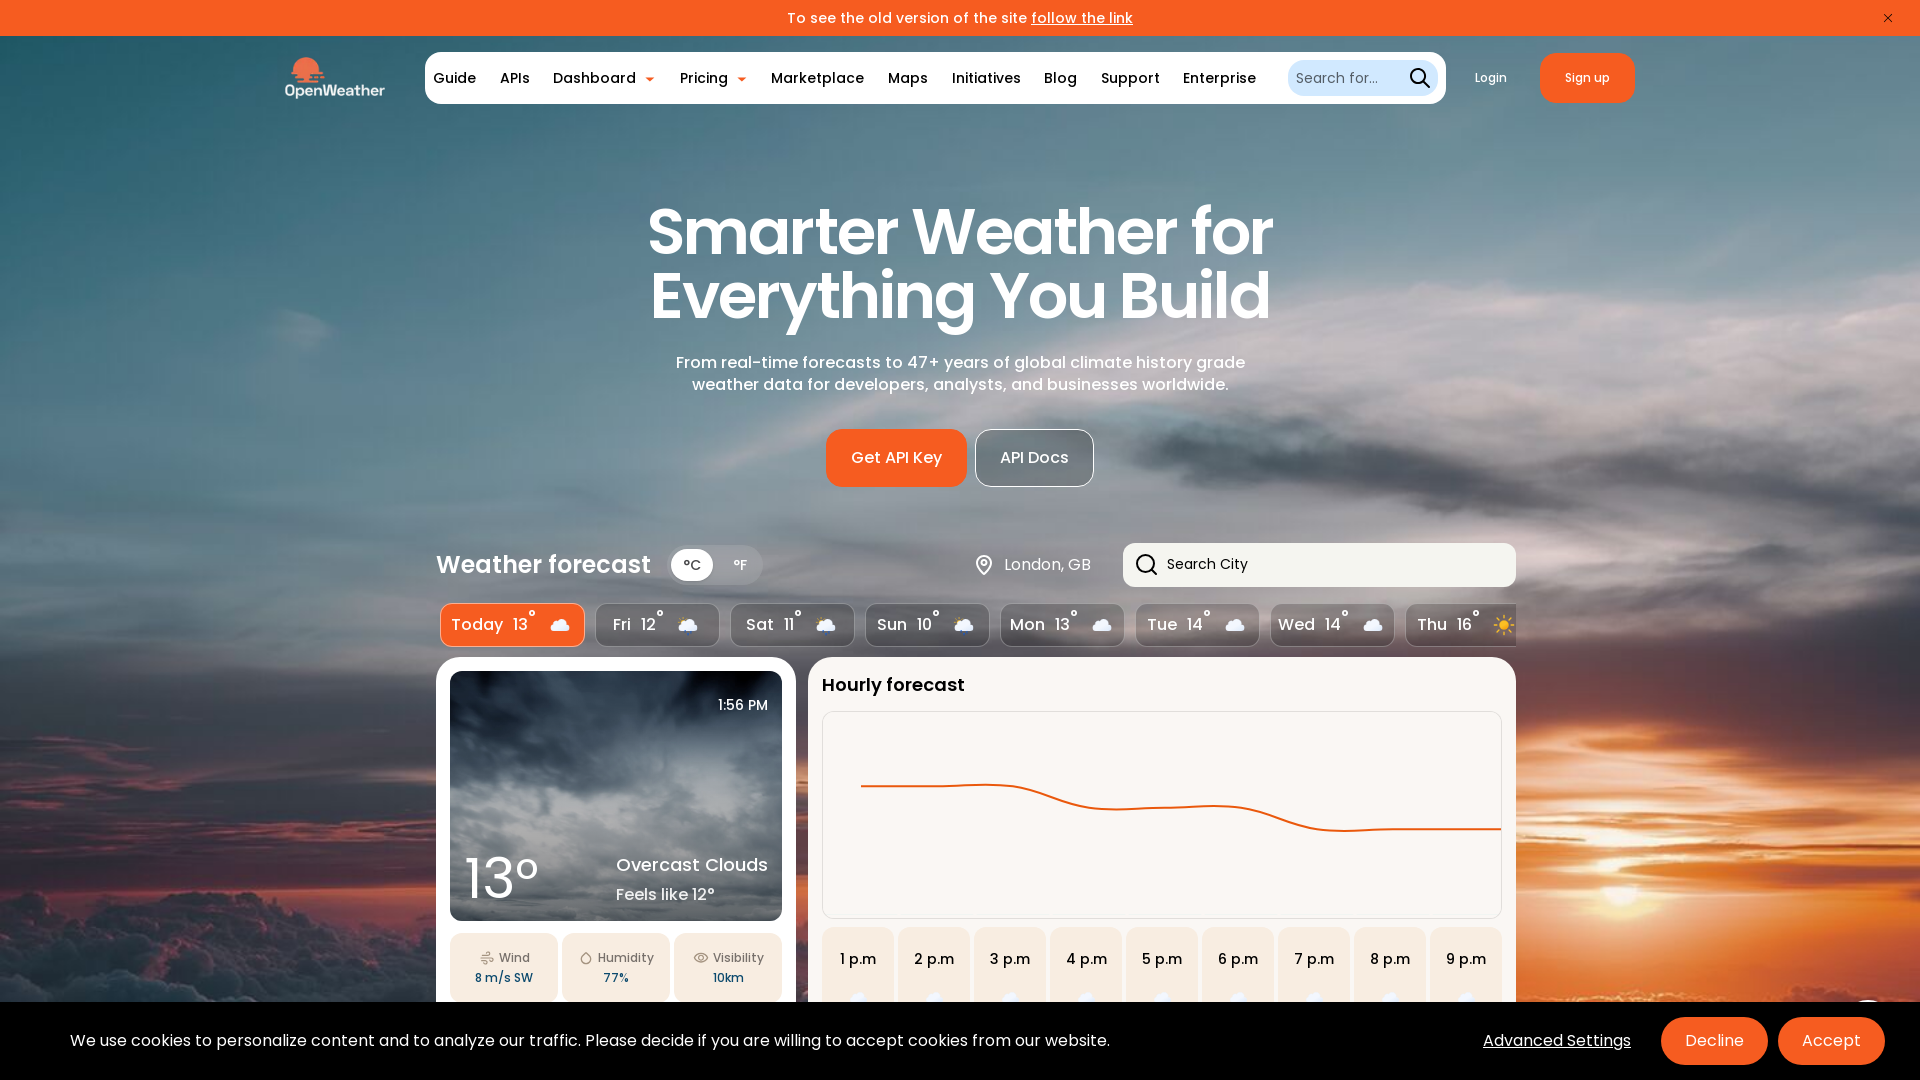

Verified that URL contains 'openweathermap'
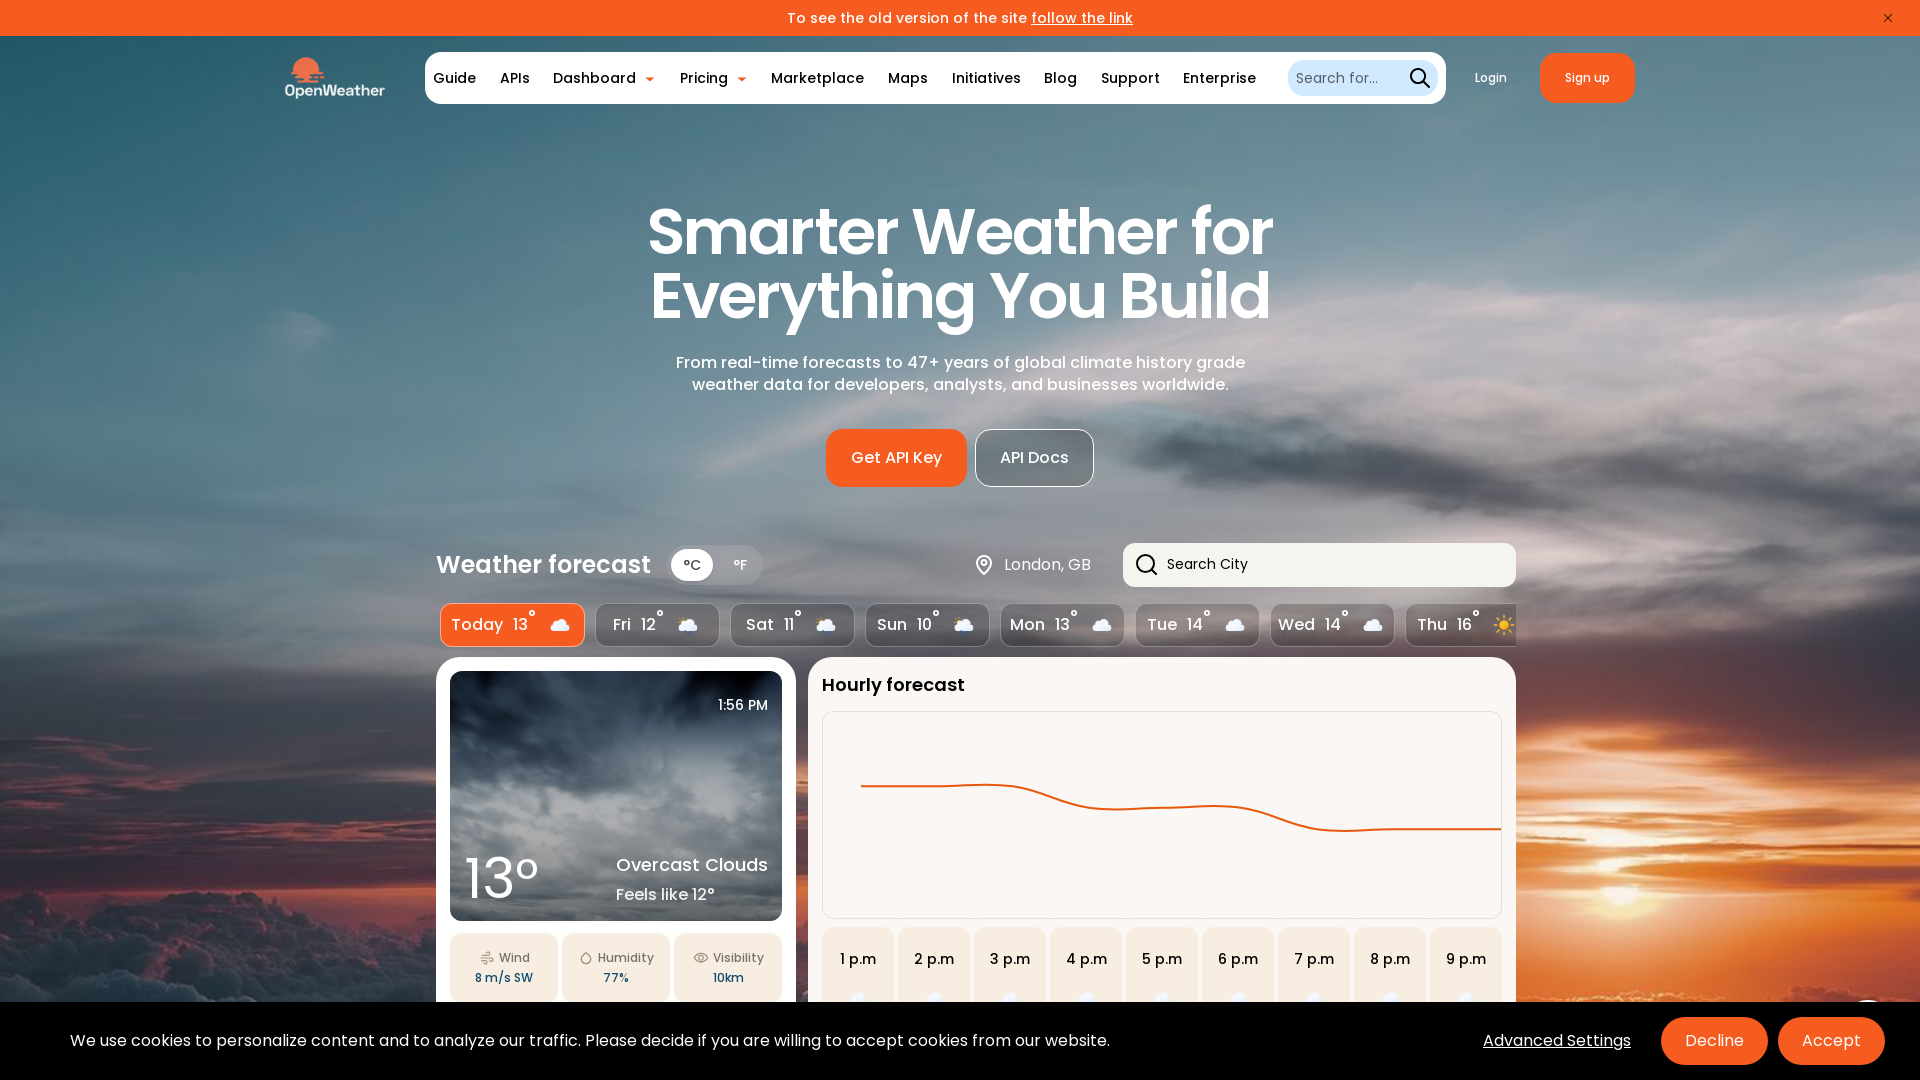

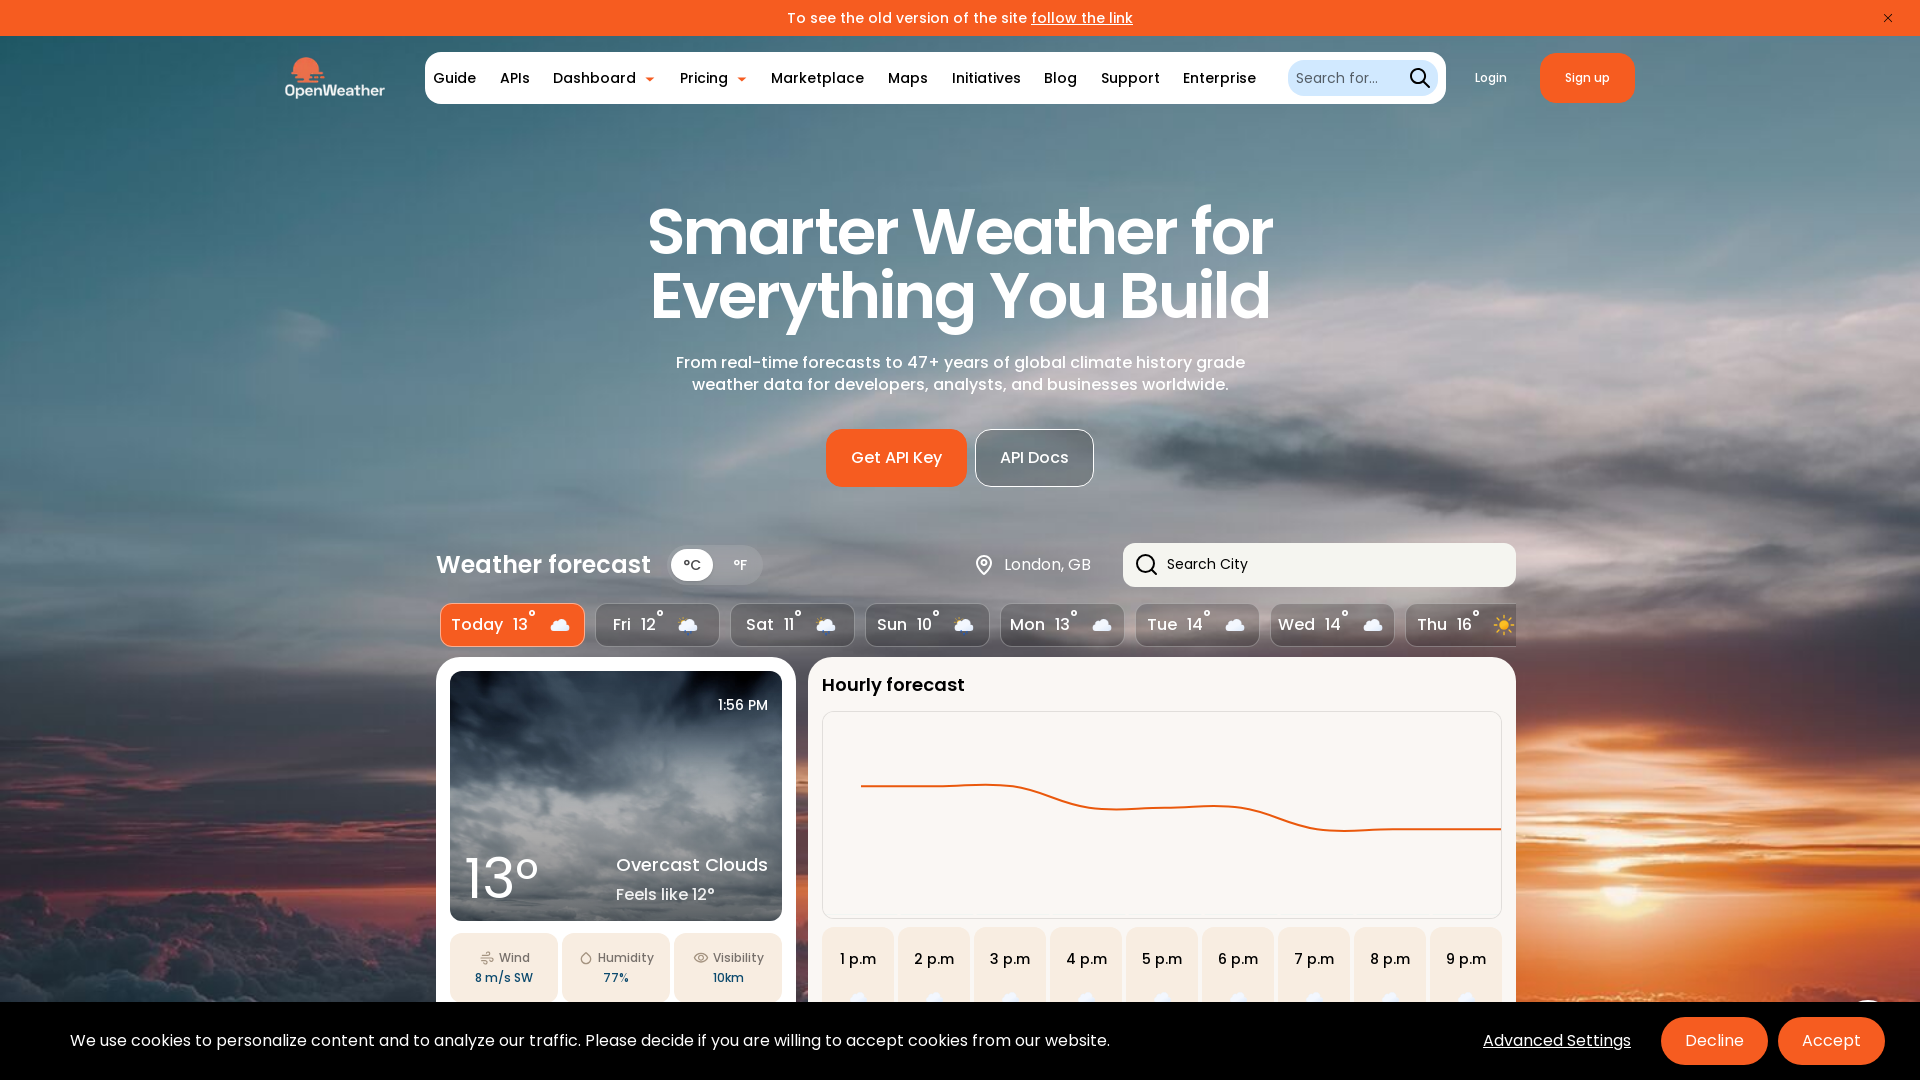